Tests cookie deletion functionality by deleting a specific cookie and verifying it was removed

Starting URL: https://bonigarcia.dev/selenium-webdriver-java/cookies.html

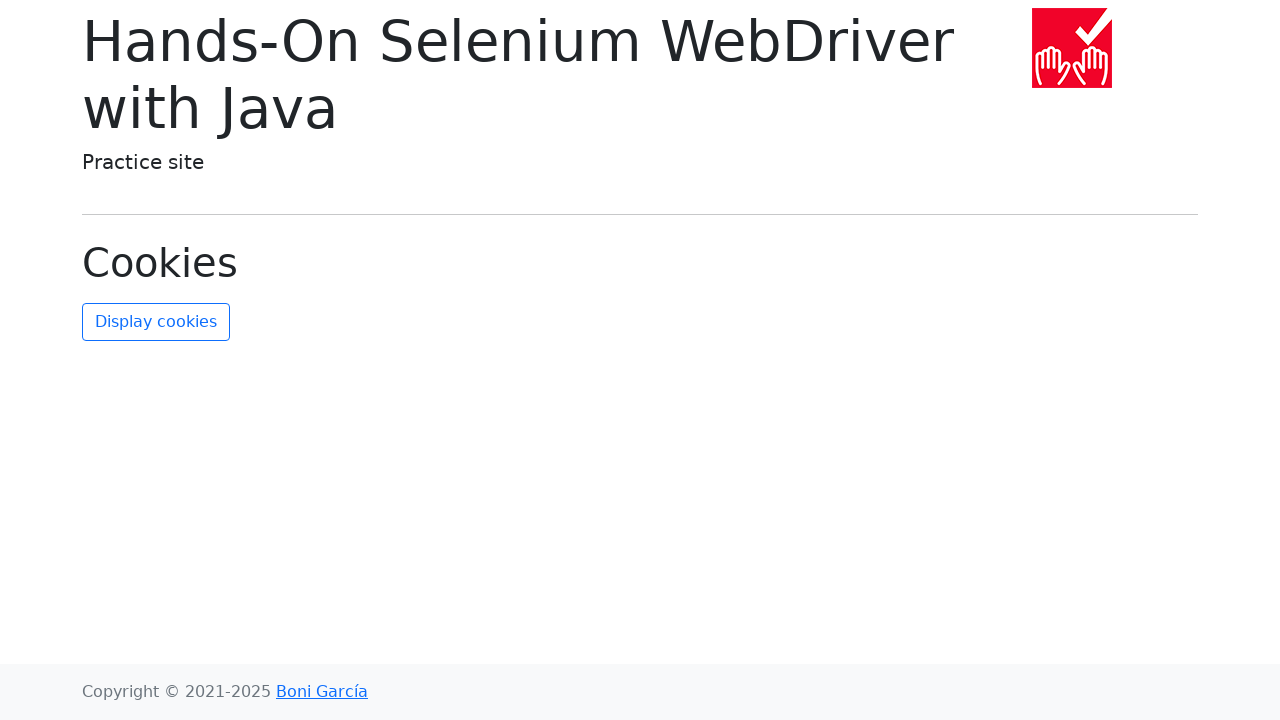

Retrieved all cookies from context
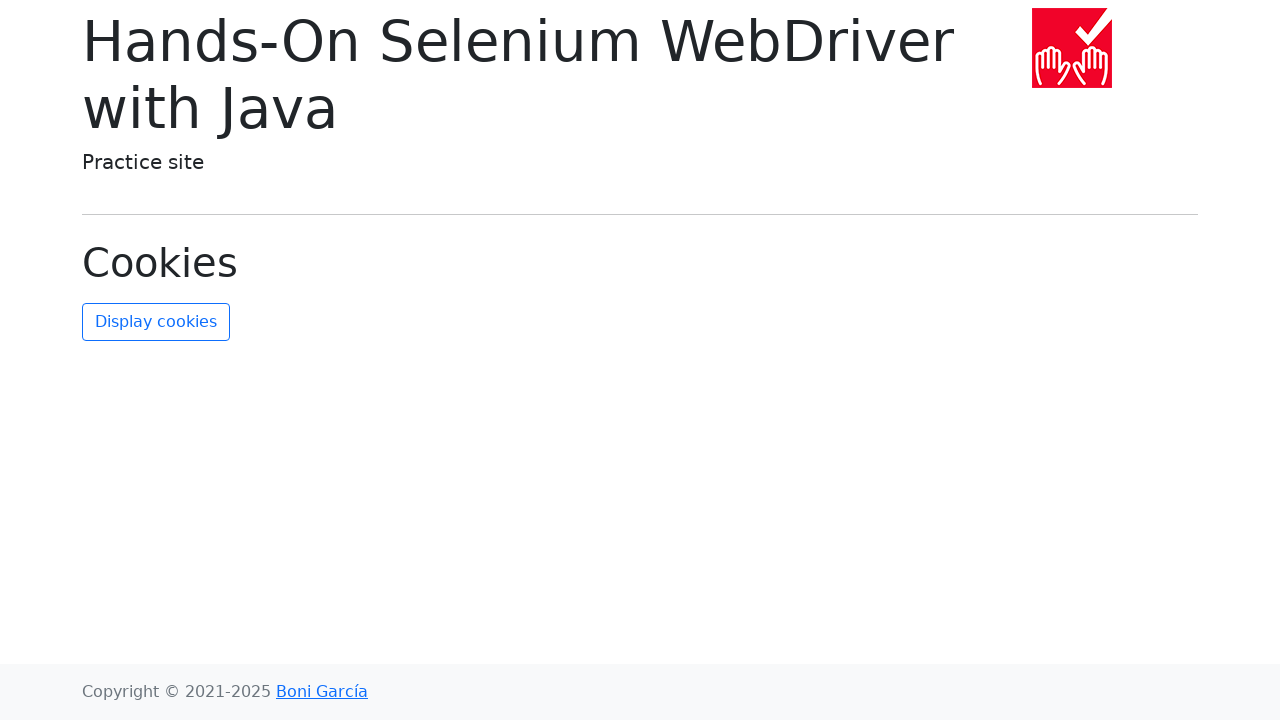

Counted initial cookies: 2 total
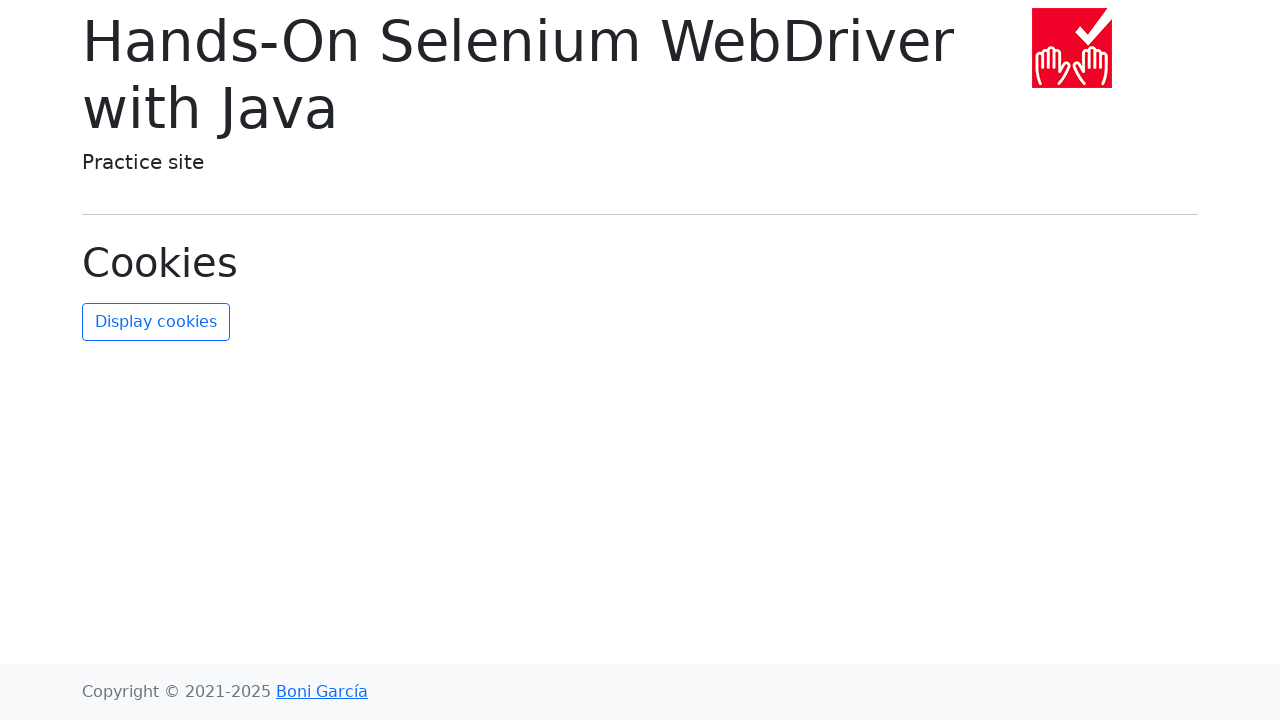

Found and identified the 'username' cookie
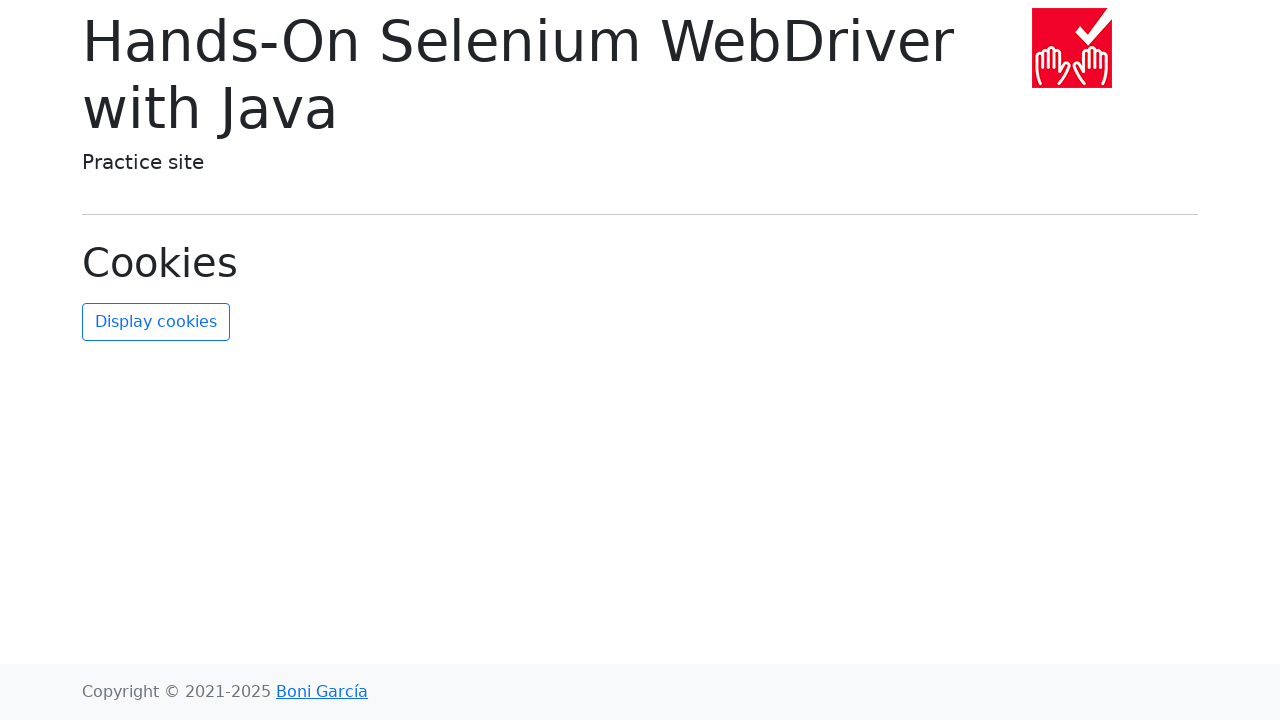

Cleared all cookies from context
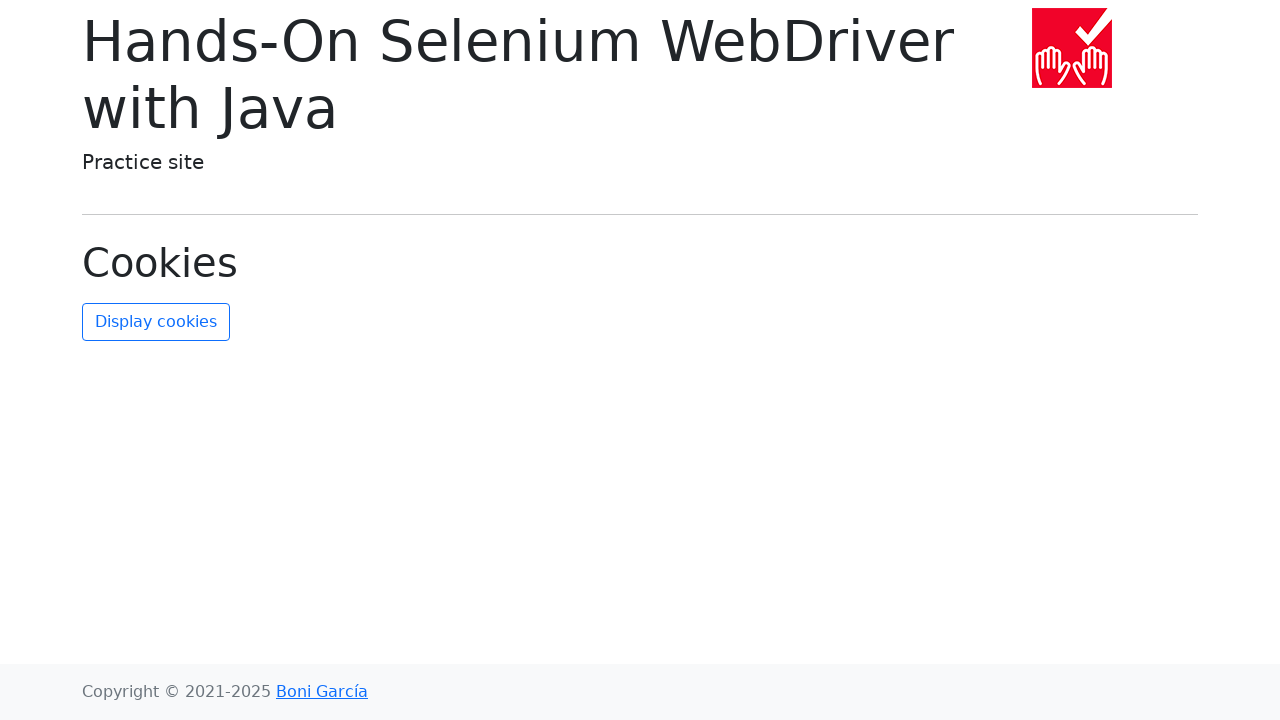

Re-added all cookies except 'username' cookie
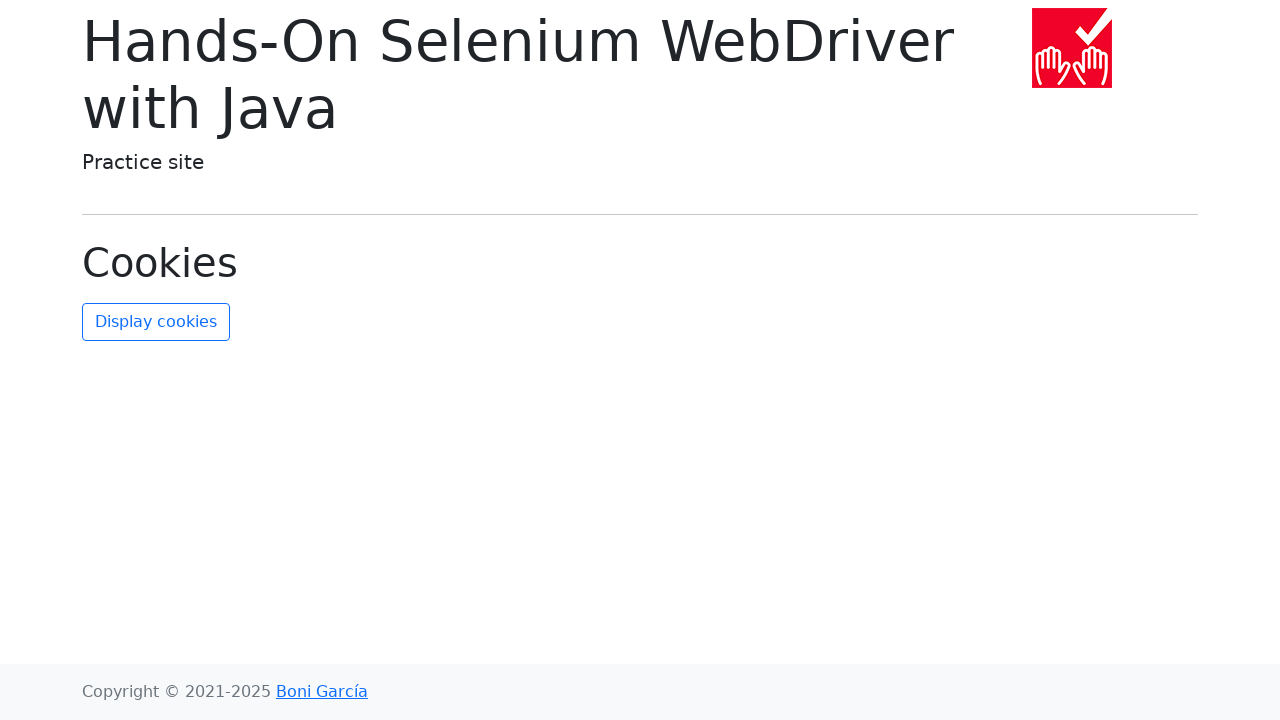

Clicked refresh button to update the page at (156, 322) on #refresh-cookies
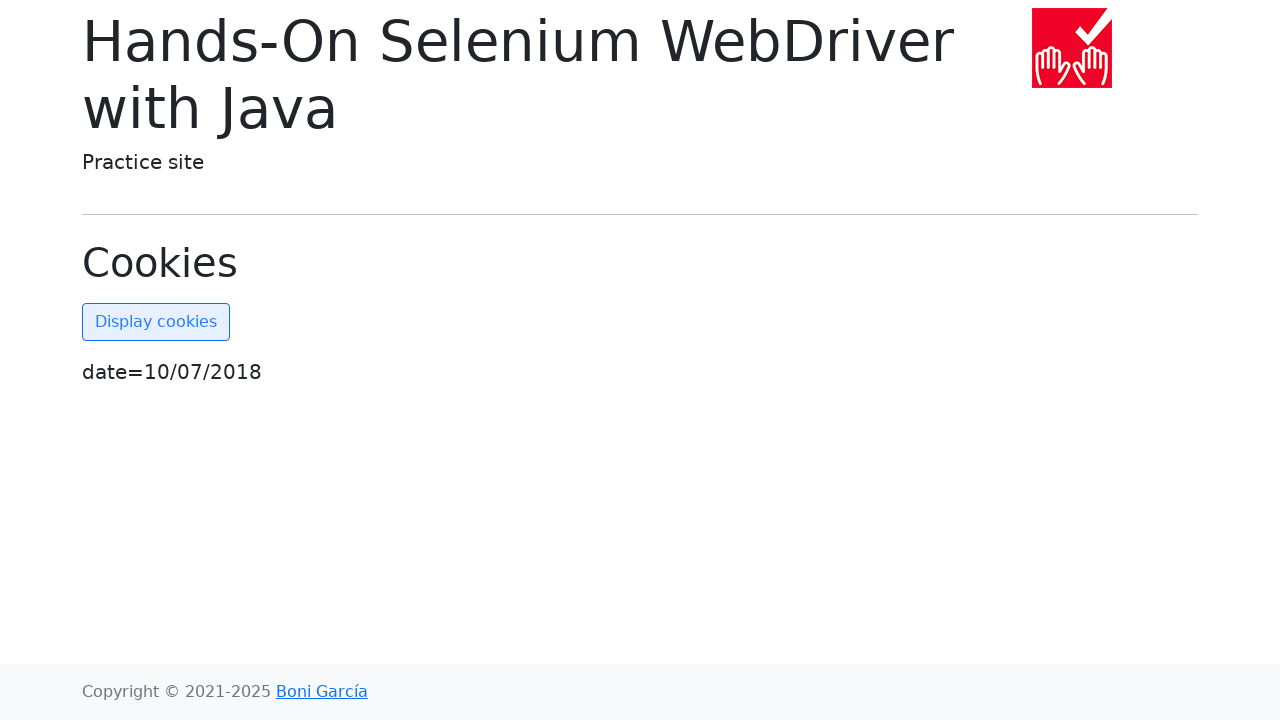

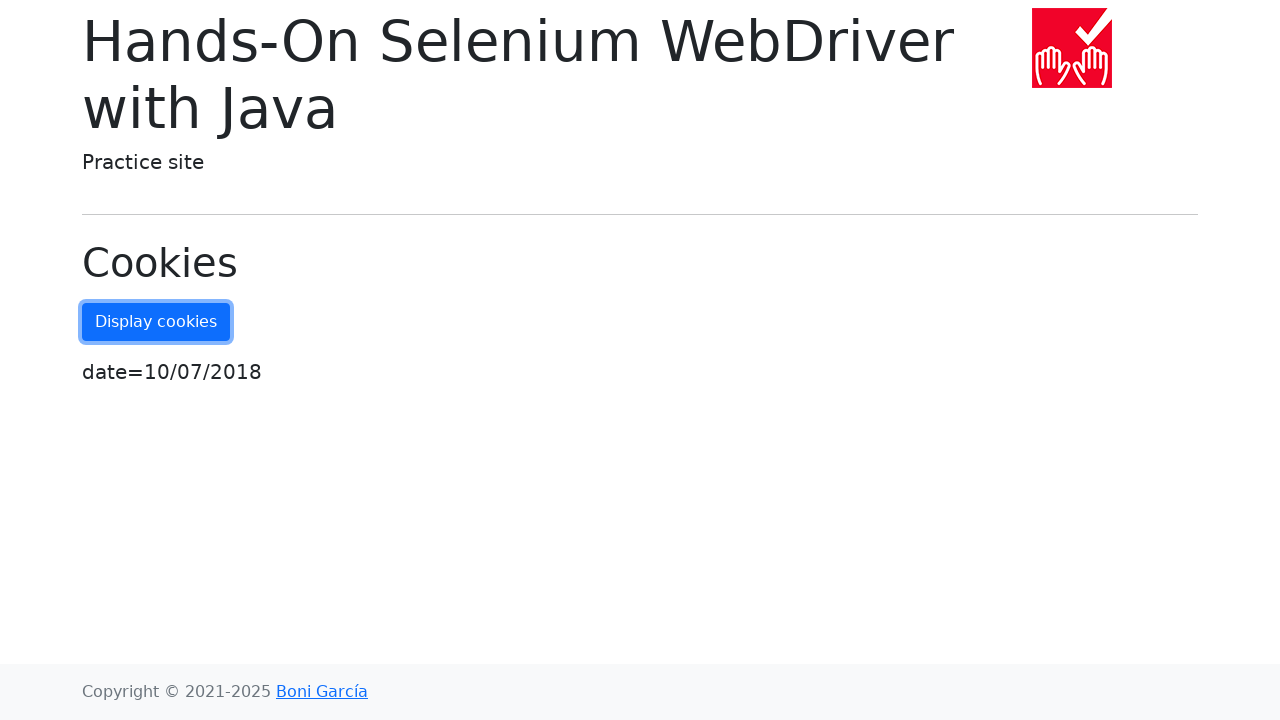